Tests handling a JavaScript confirm dialog by clicking OK, verifying the alert message, and checking the result shows the OK button was clicked.

Starting URL: https://the-internet.herokuapp.com/javascript_alerts

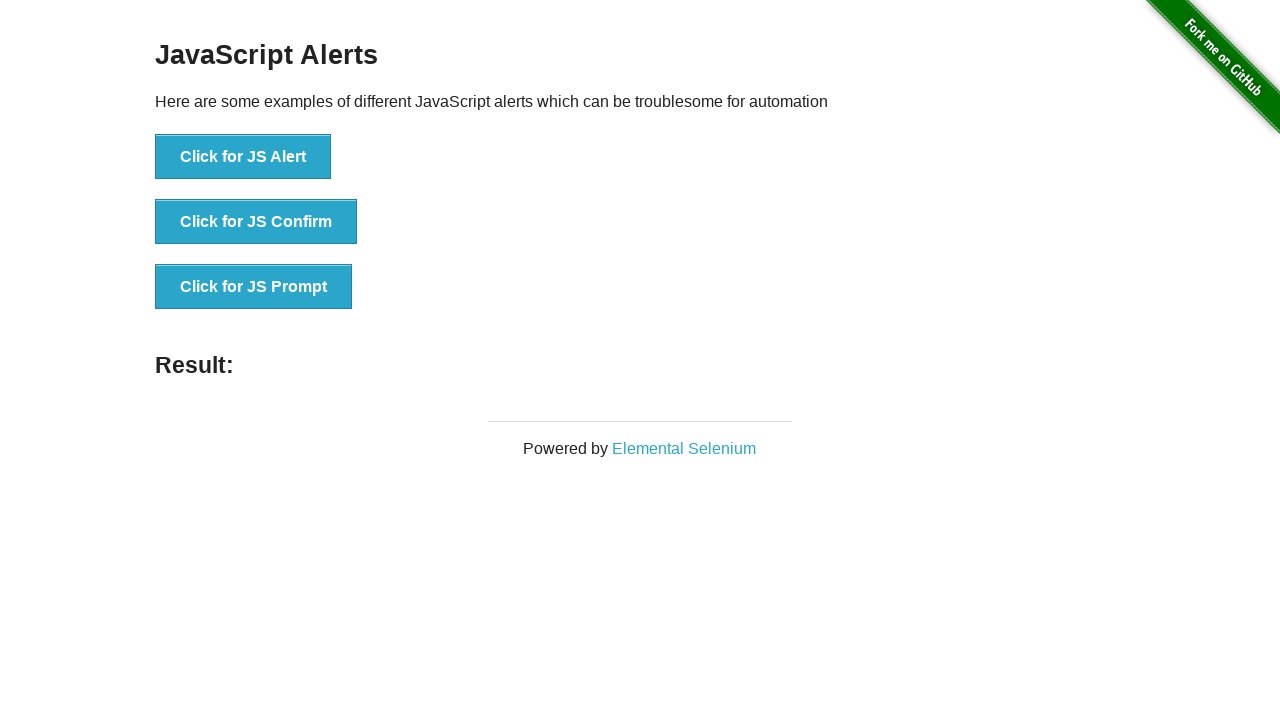

Verified confirm dialog message is 'I am a JS Confirm'
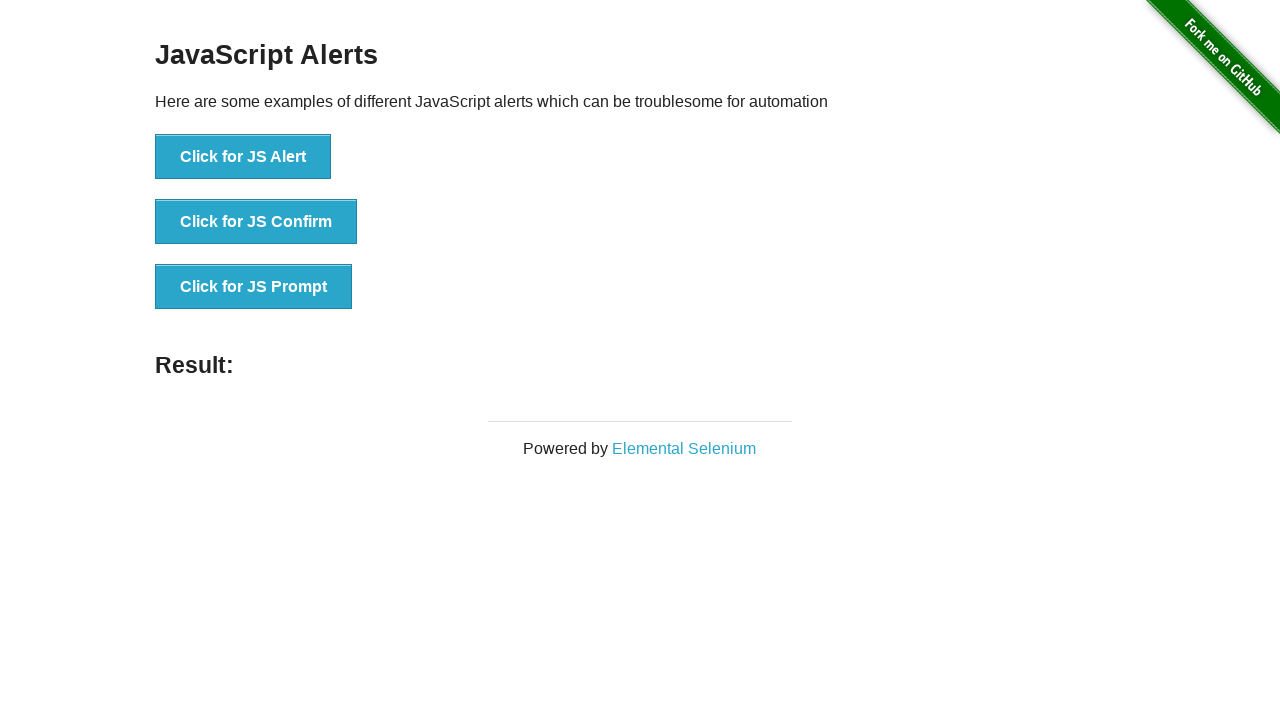

Clicked button to trigger JavaScript confirm dialog at (256, 222) on button[onclick="jsConfirm()"]
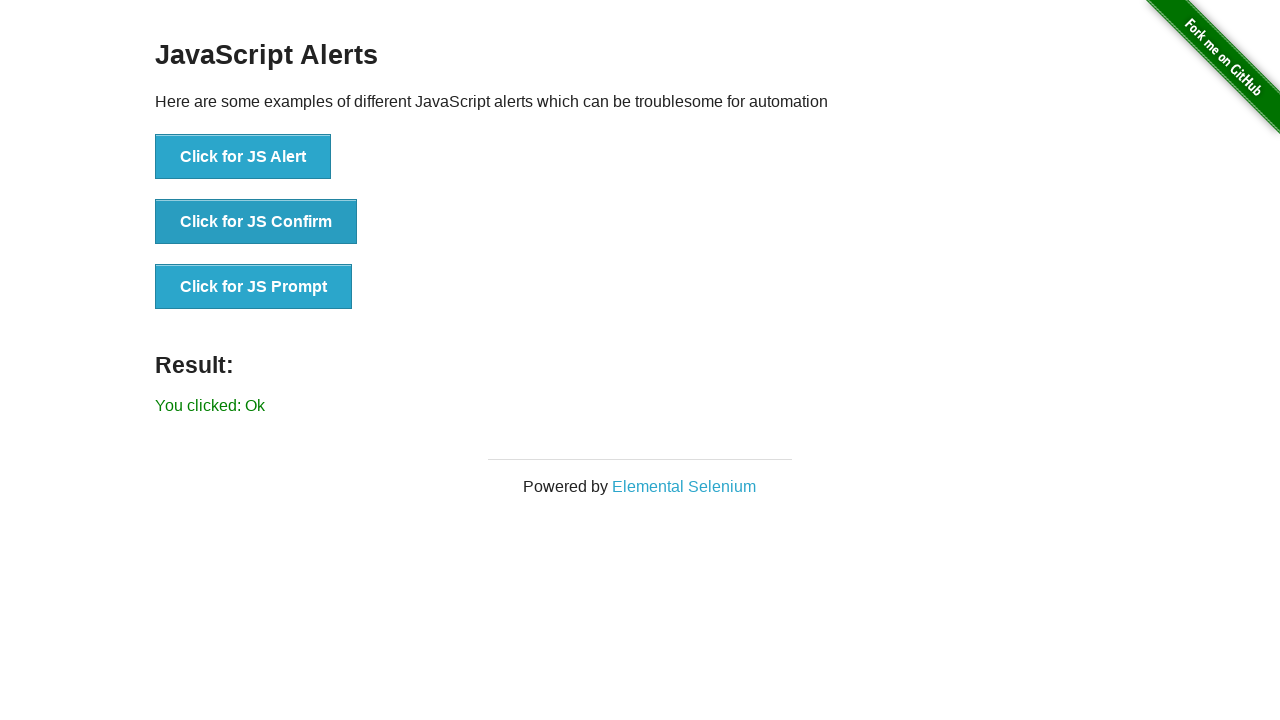

Result message element loaded
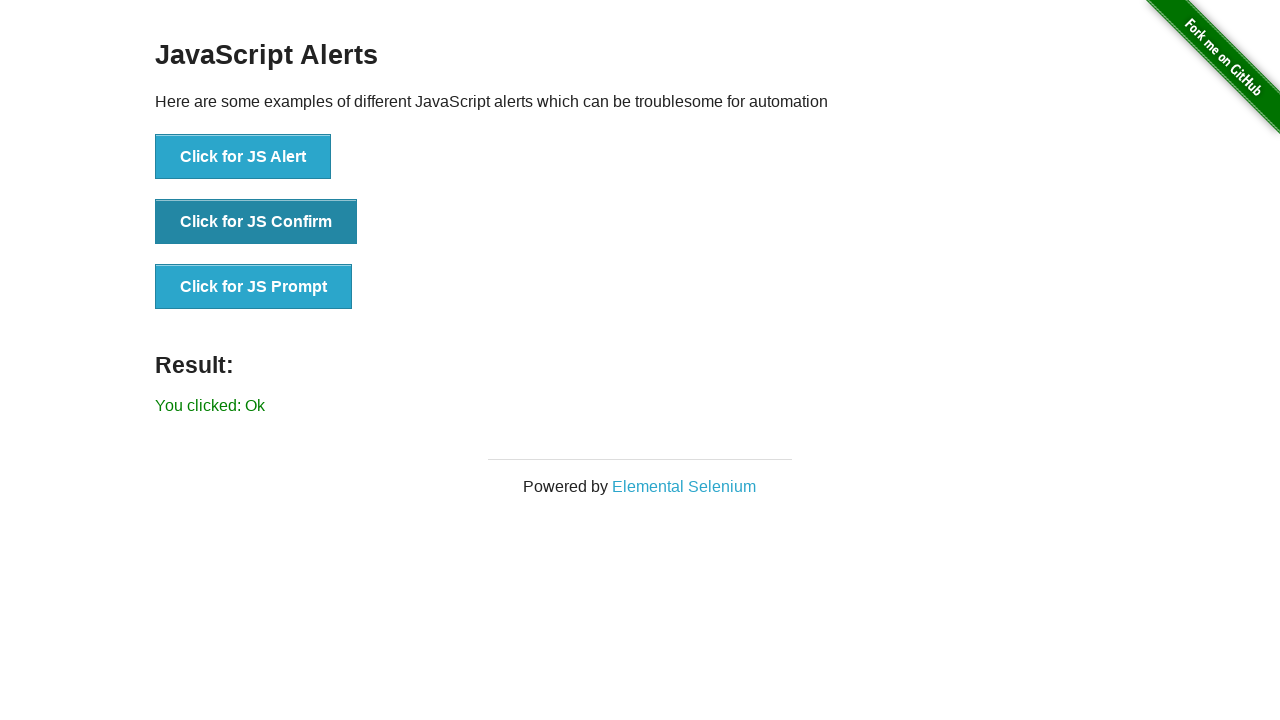

Verified result message shows 'You clicked: Ok'
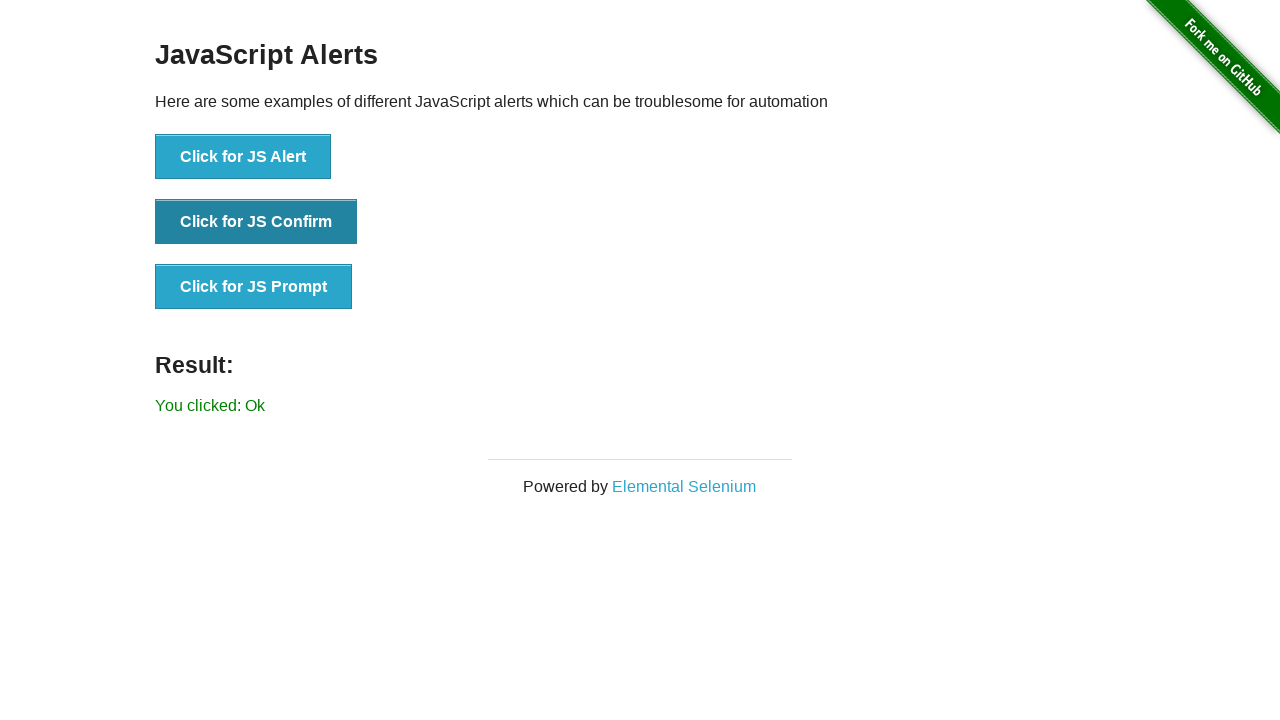

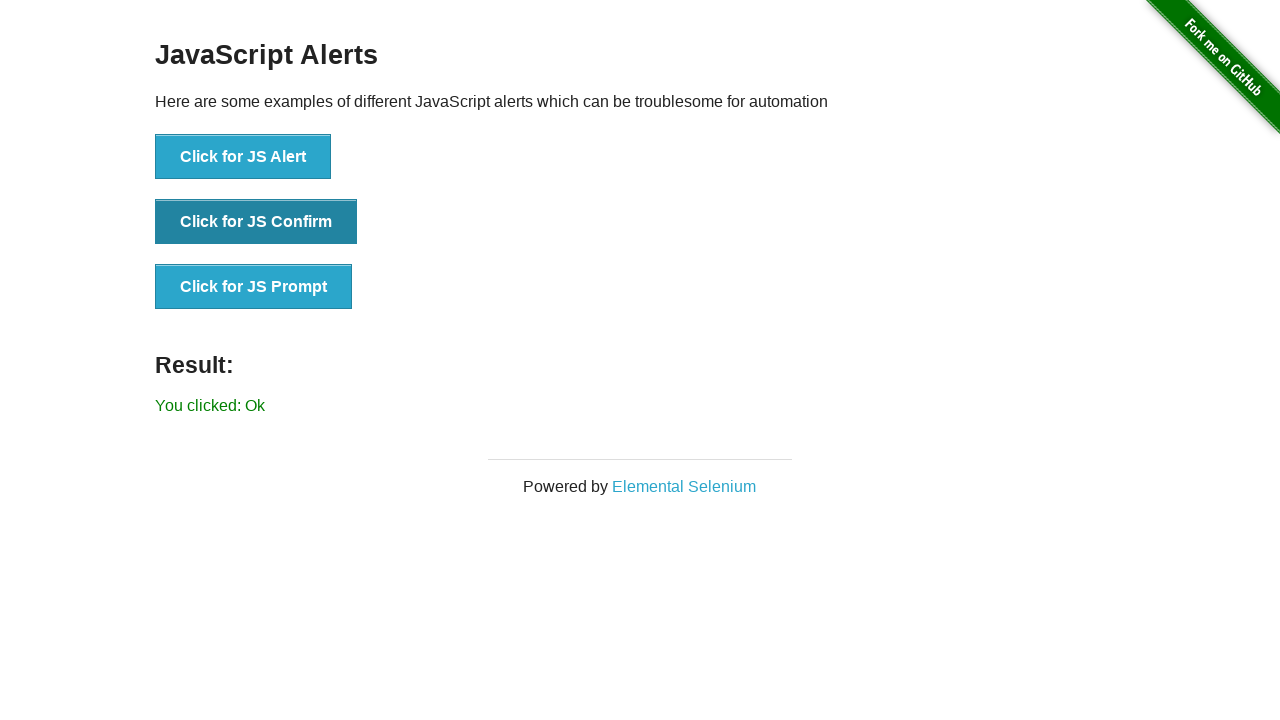